Tests a coffee ordering flow by adding a Mocha to the cart, navigating to the cart page, filling out payment details, and completing the purchase.

Starting URL: https://seleniumbase.io/coffee/

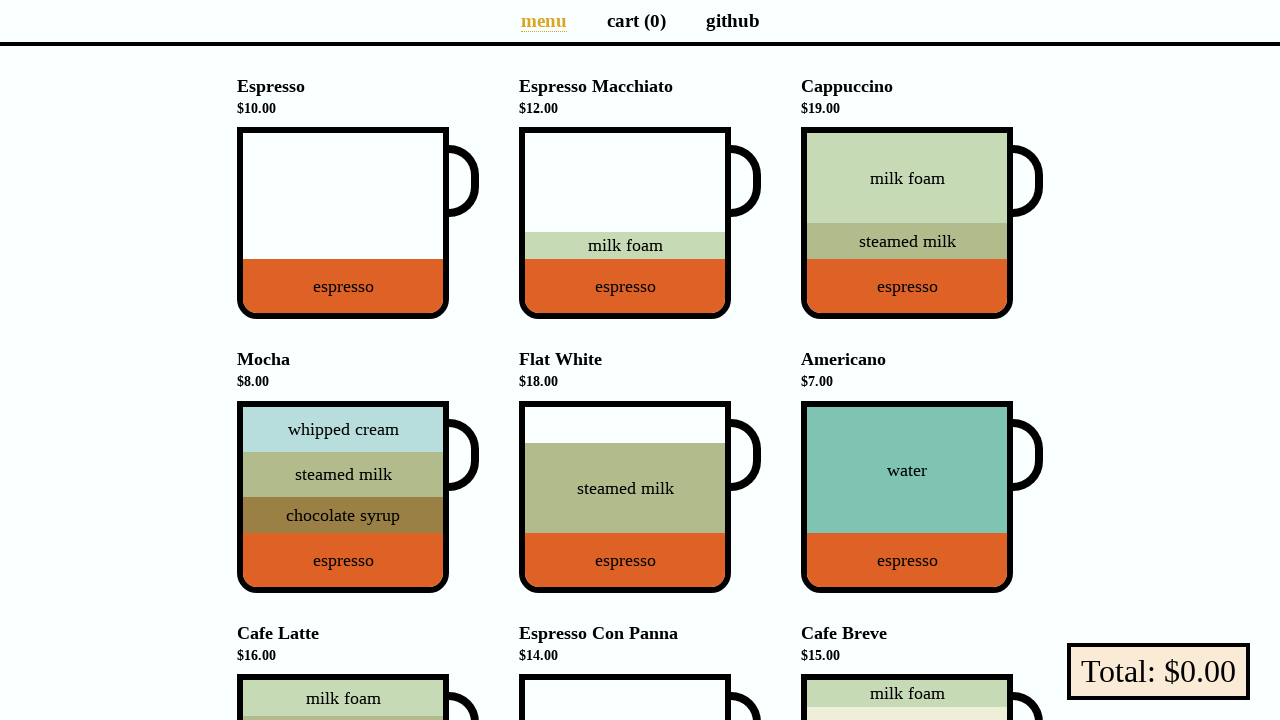

Page loaded with domcontentloaded state
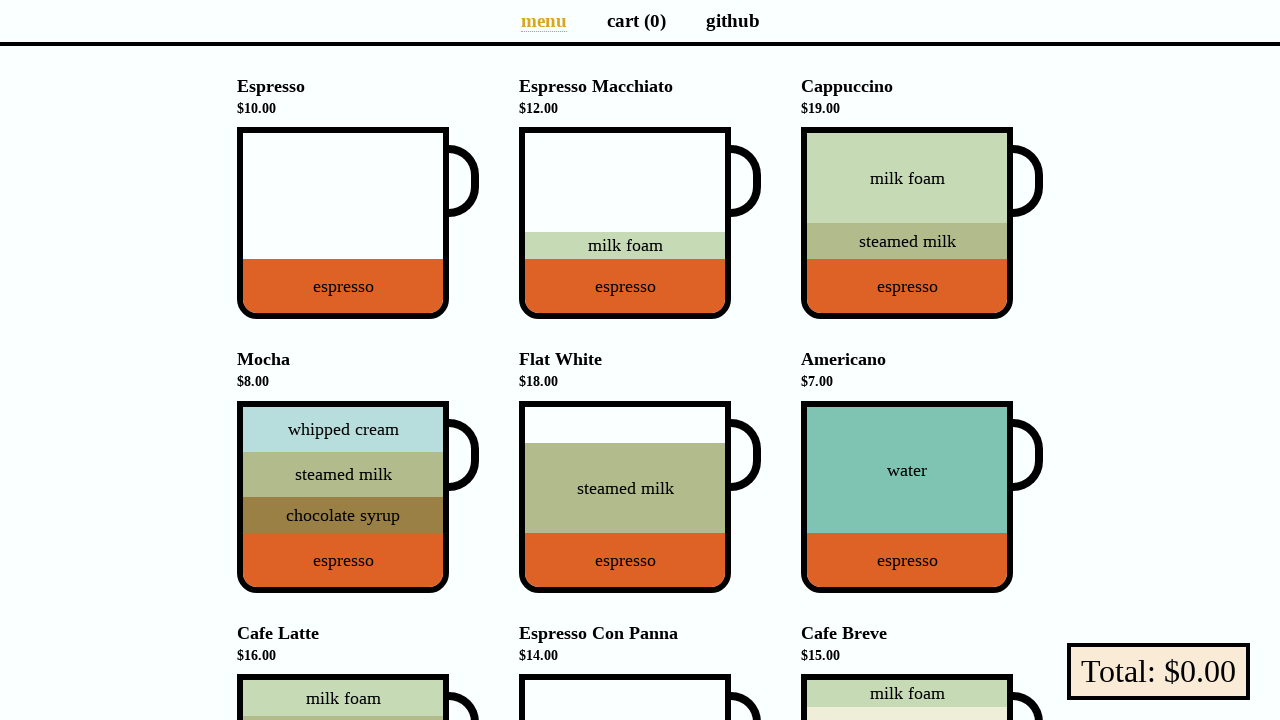

Cart page link is visible
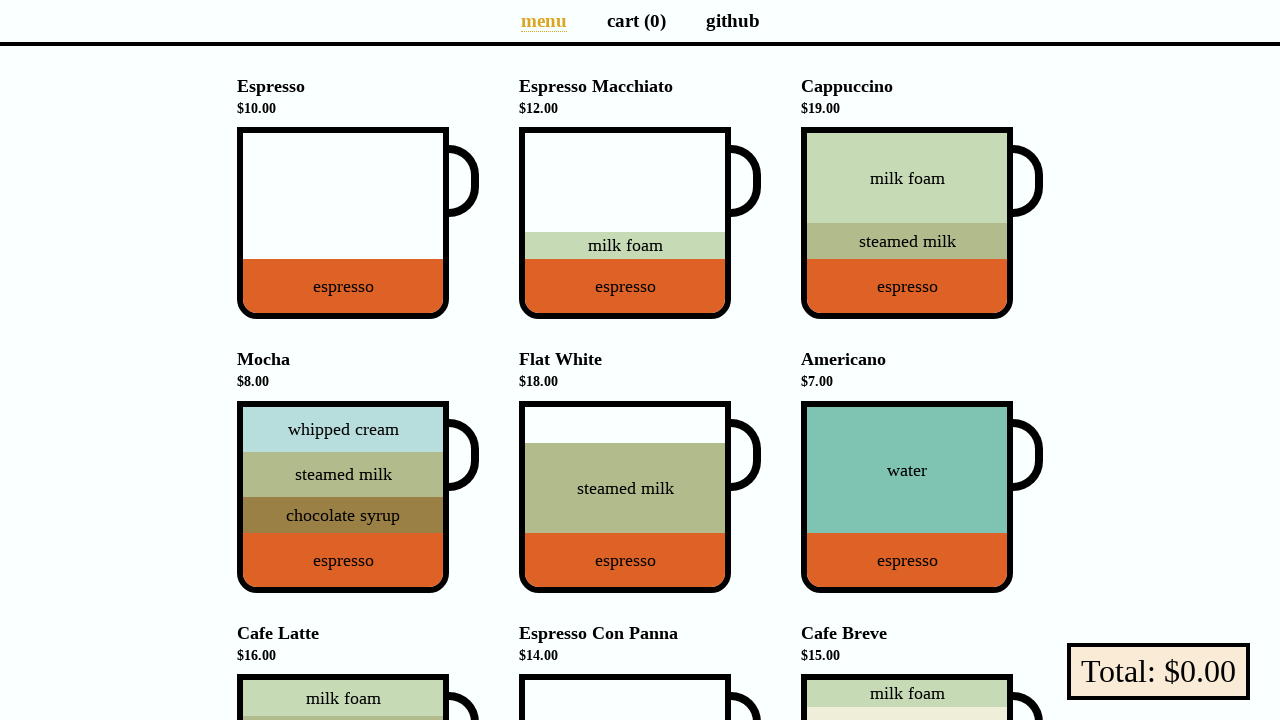

Mocha item is visible on the page
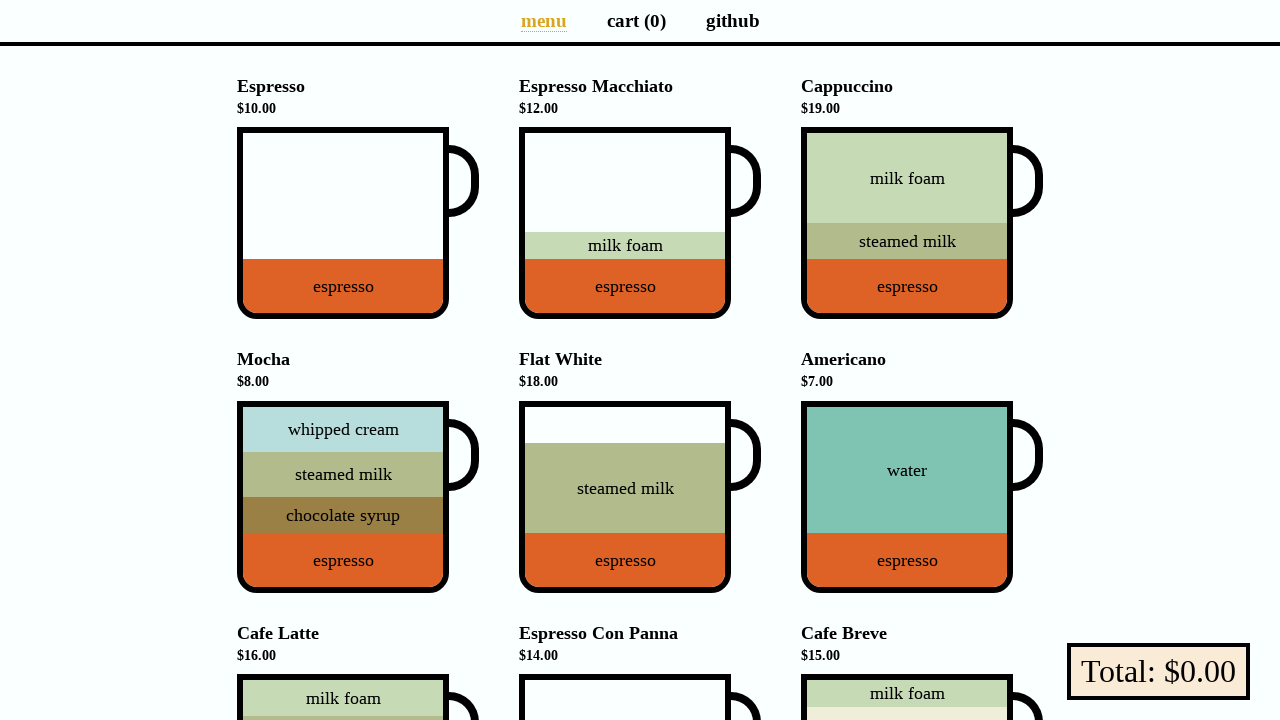

Clicked on Mocha to add to cart at (343, 497) on div[data-sb="Mocha"]
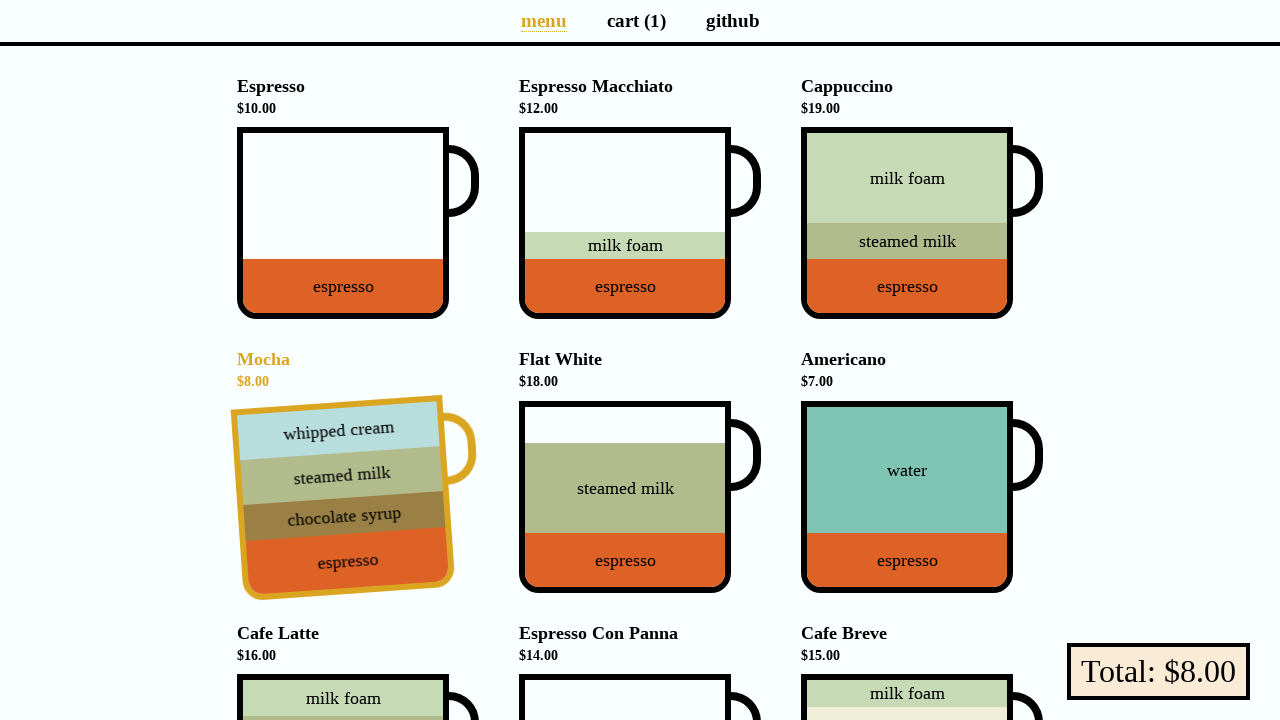

Clicked on cart link with 1 item at (636, 20) on text=cart (1)
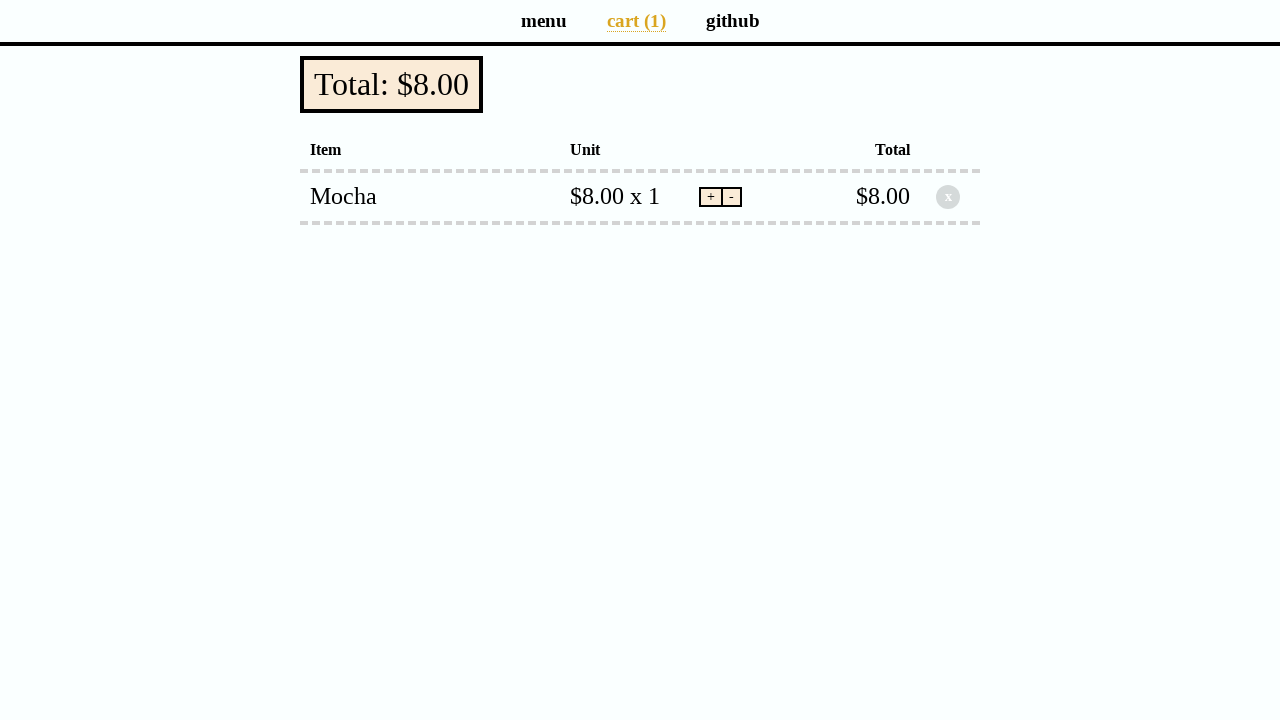

Payment button is visible on cart page
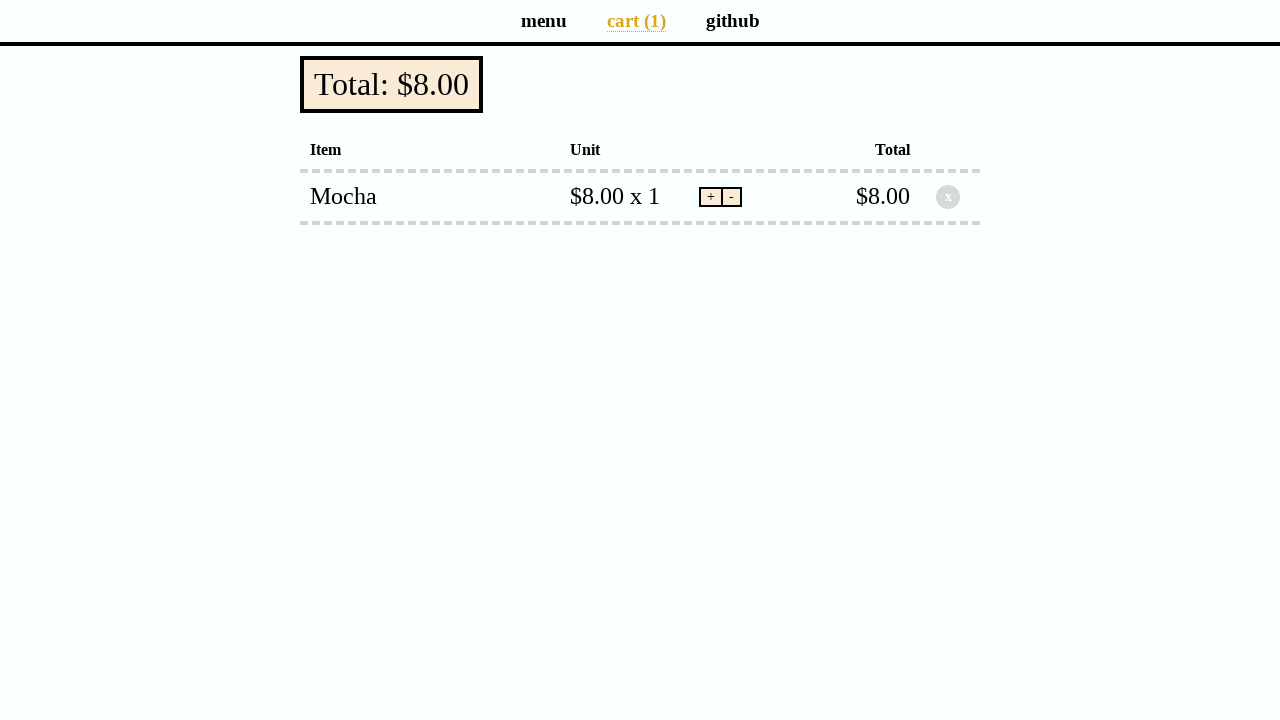

Clicked pay button to proceed to payment at (392, 84) on button.pay
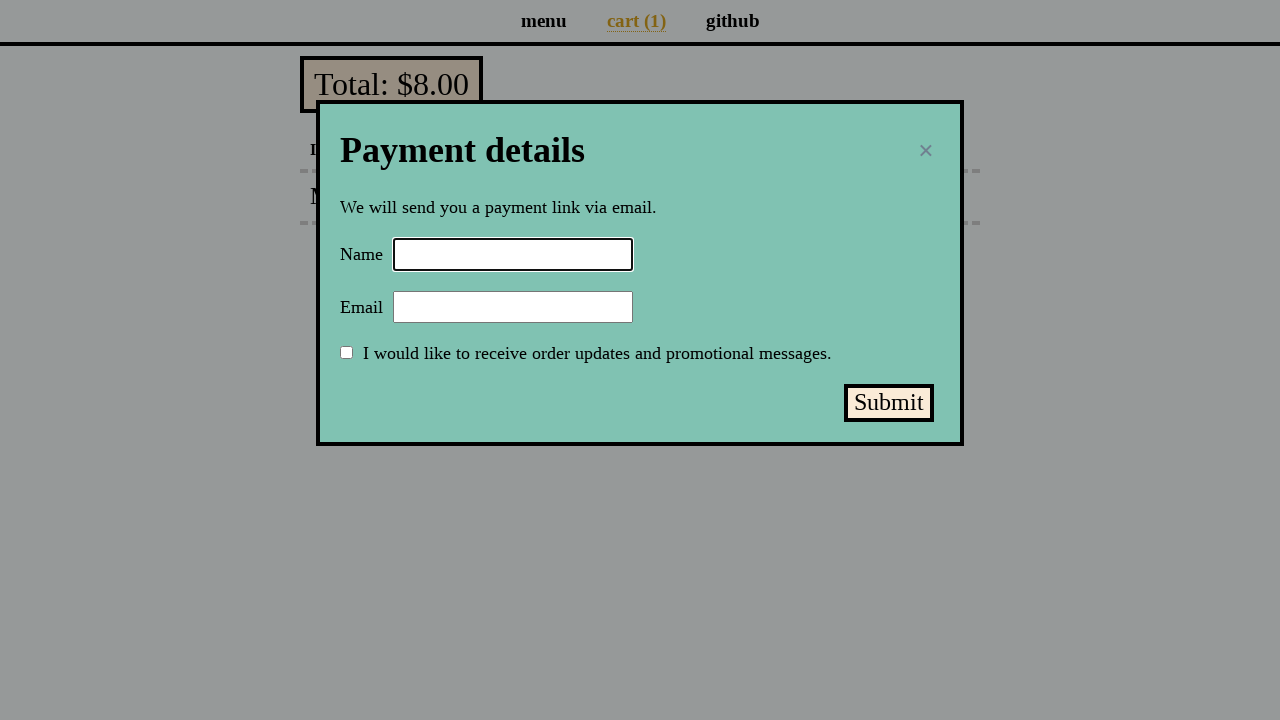

Filled name field with 'Selenium Coffee' on input#name
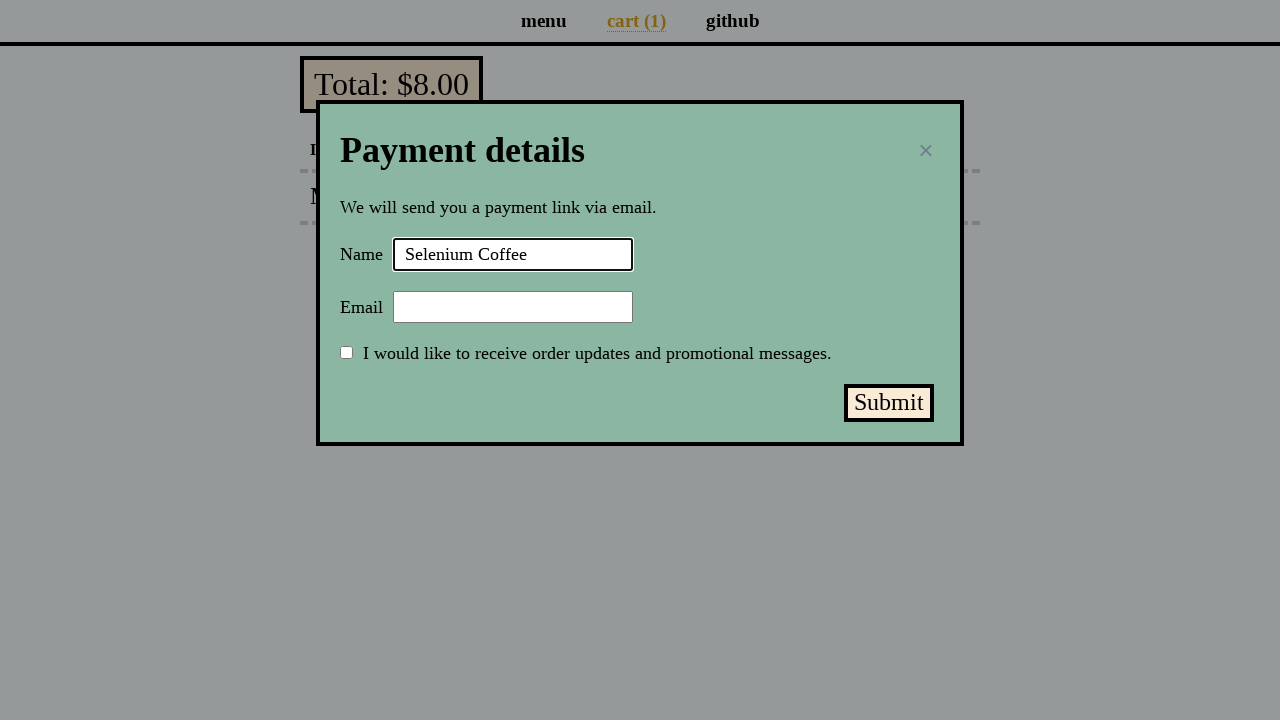

Filled email field with 'test@test.test' on input#email
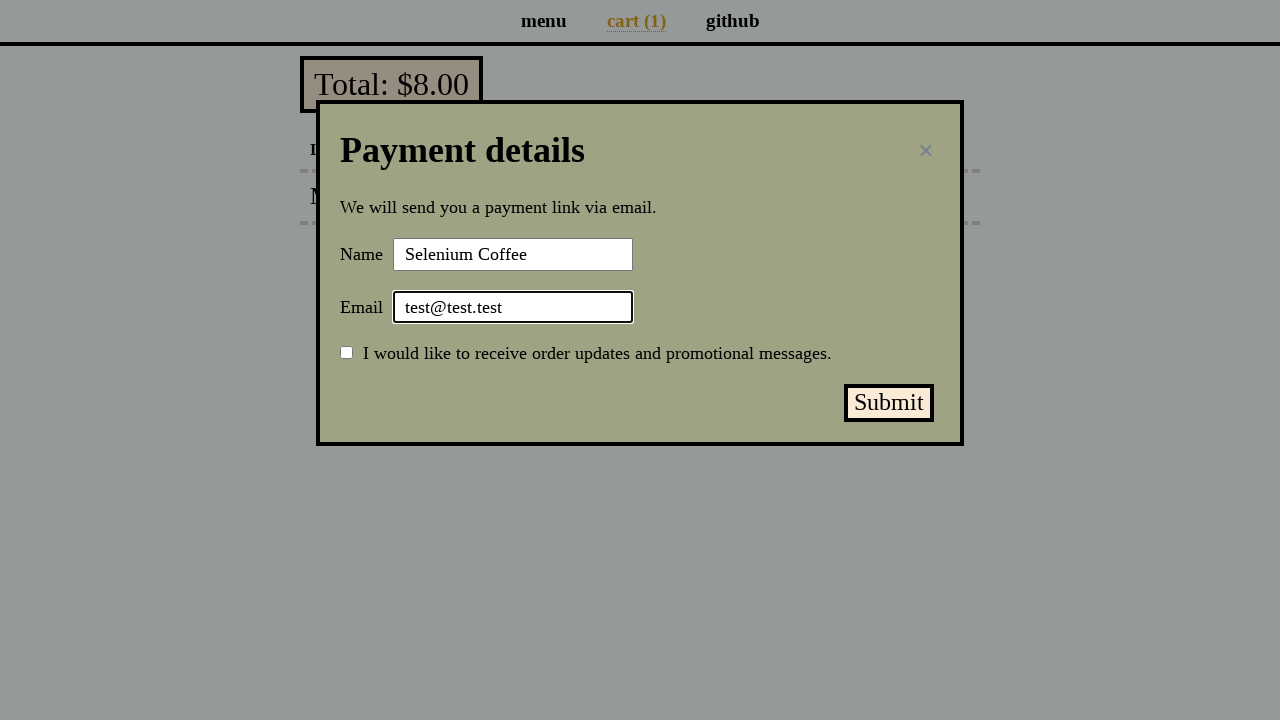

Clicked submit payment button at (889, 403) on button#submit-payment
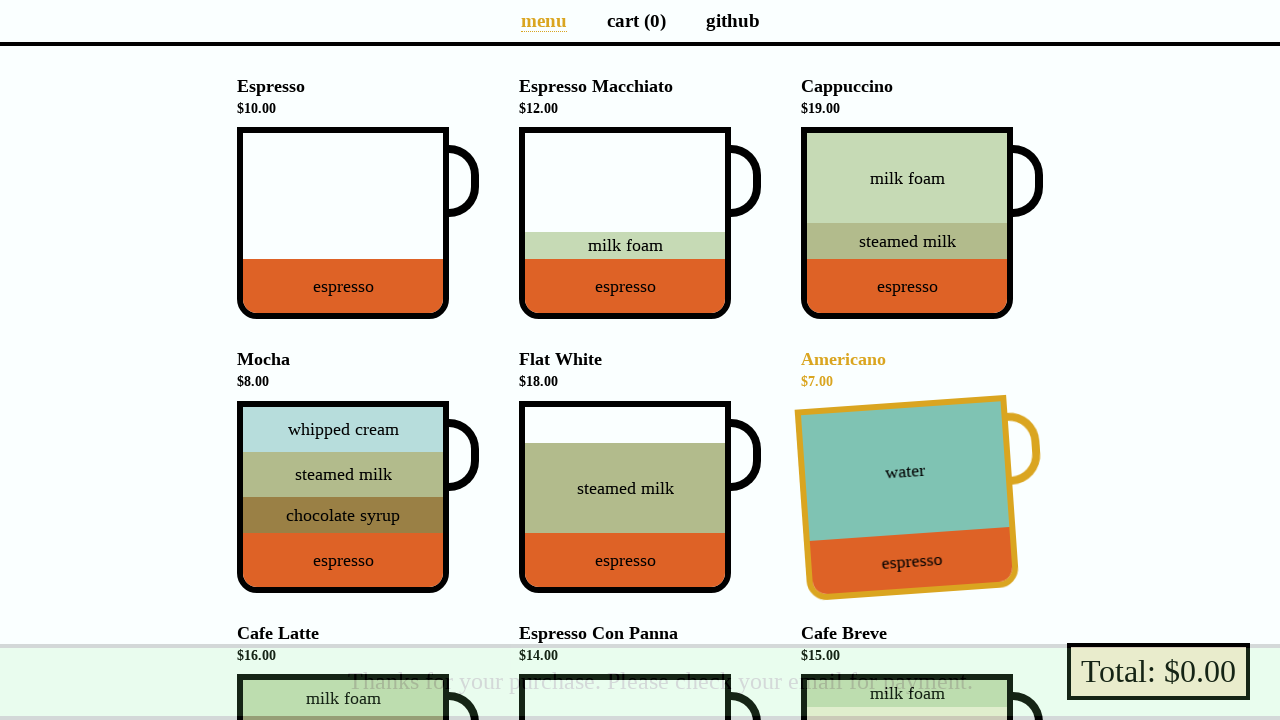

Success message appeared, purchase completed
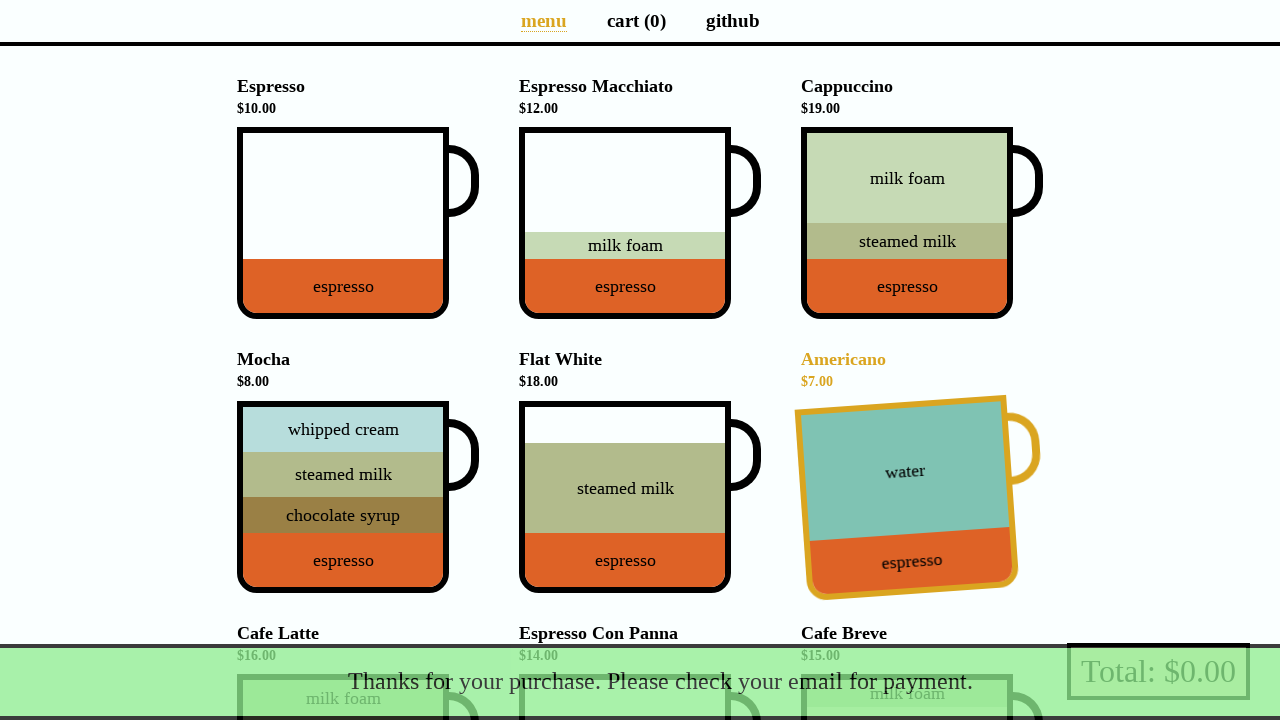

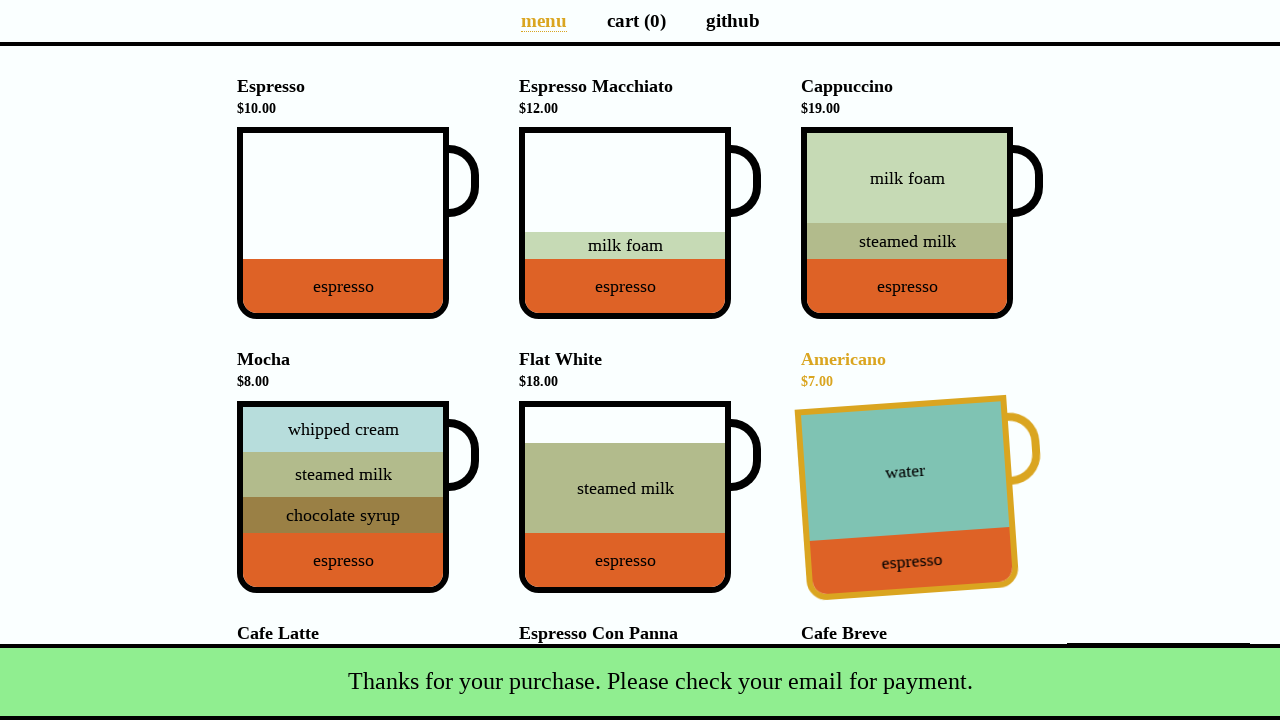